Tests radio button functionality by selecting the Yes and Impressive radio options

Starting URL: https://demoqa.com/radio-button

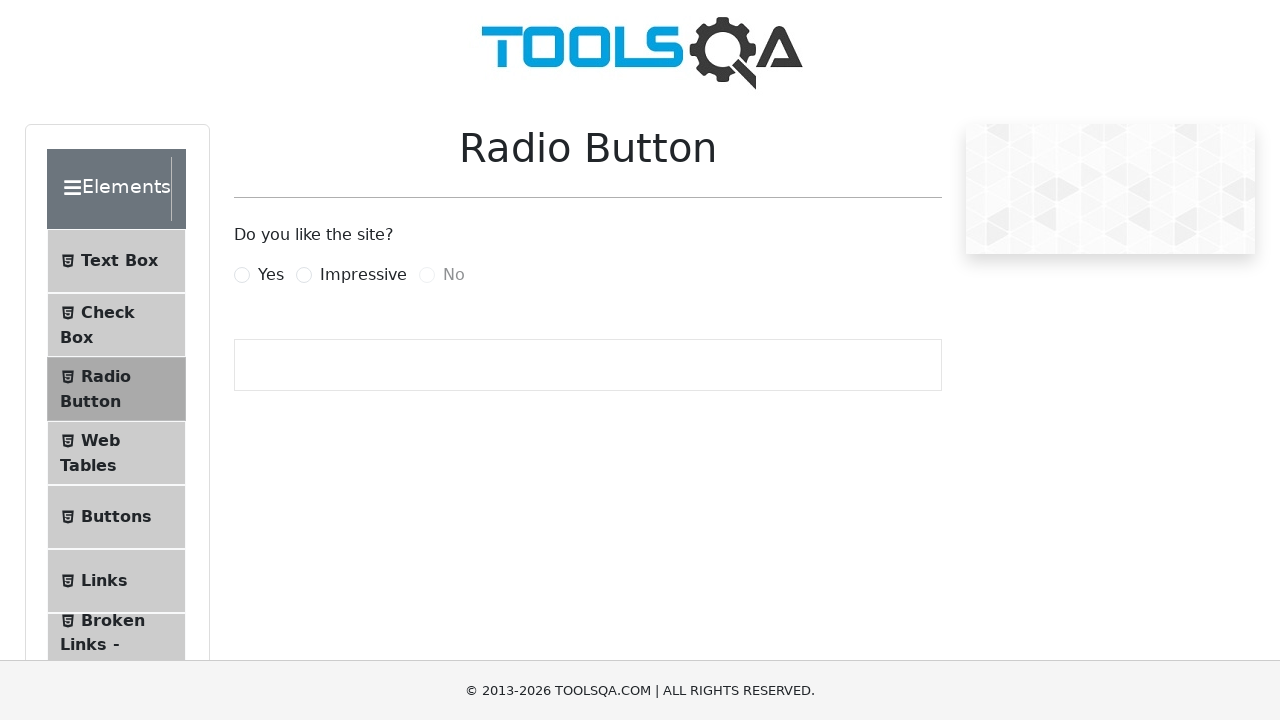

Clicked the Yes radio button at (271, 275) on label[for='yesRadio']
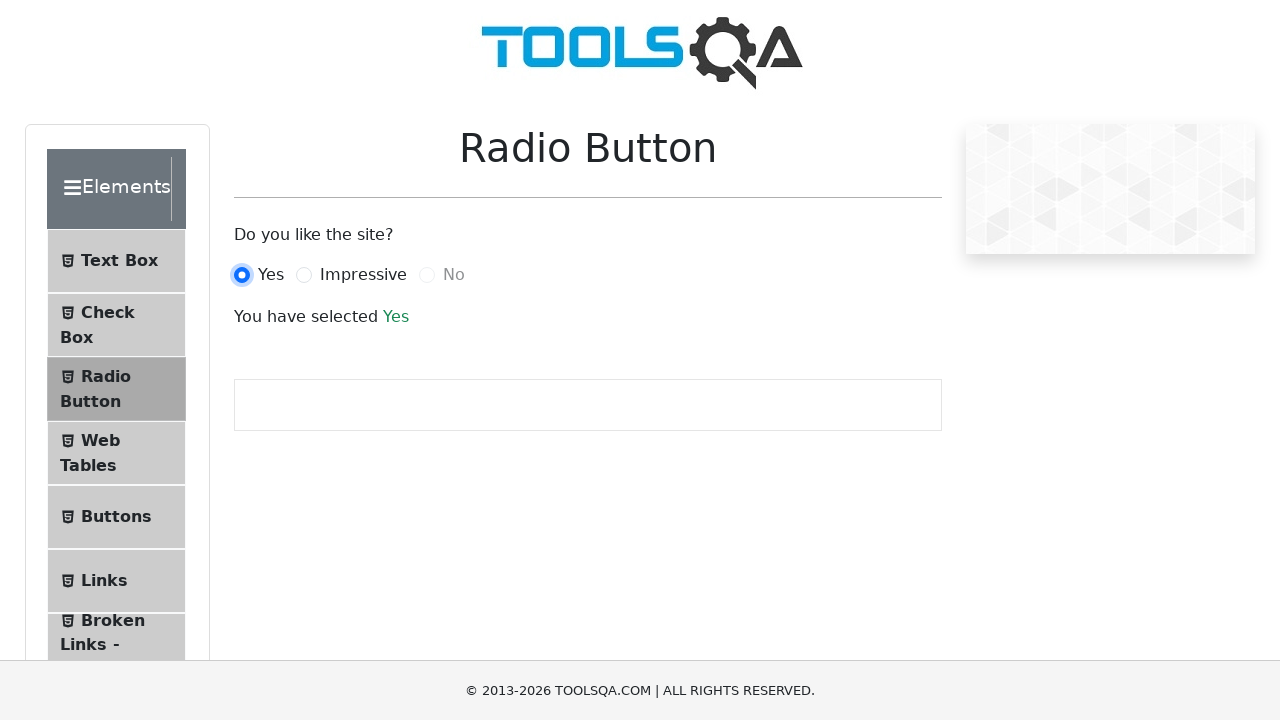

Clicked the Impressive radio button at (363, 275) on label[for='impressiveRadio']
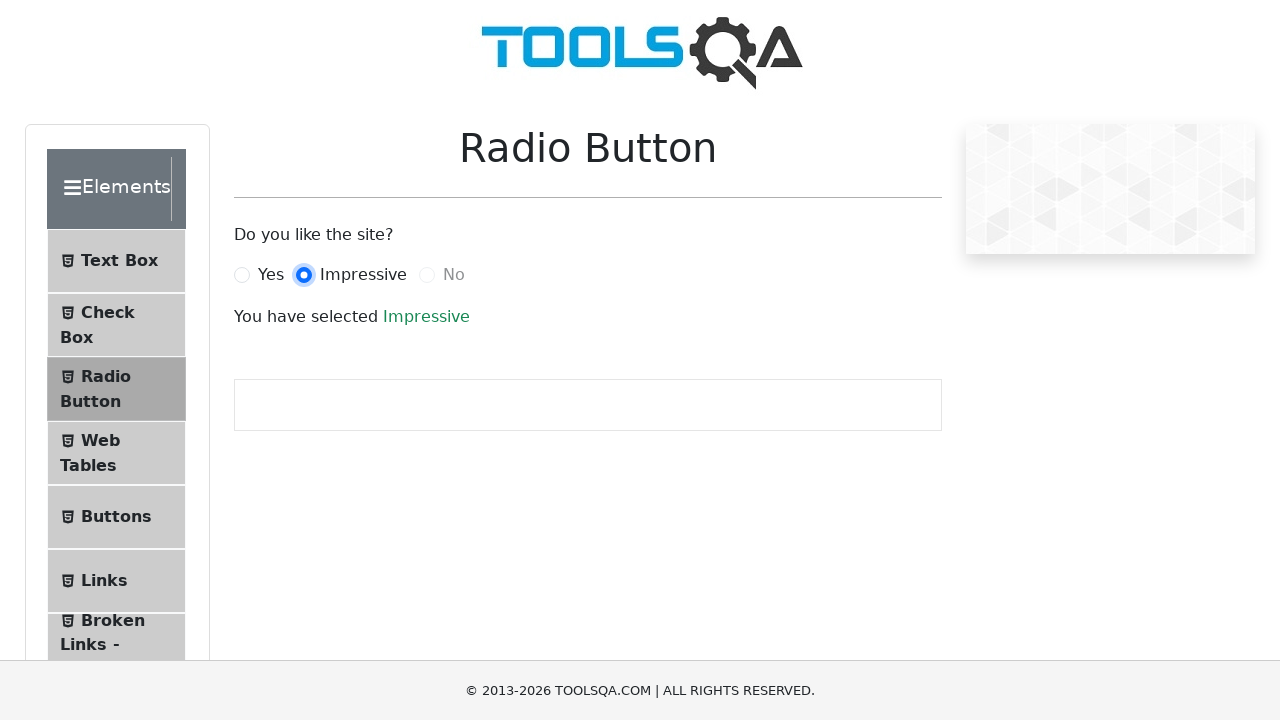

Verified selection result is displayed
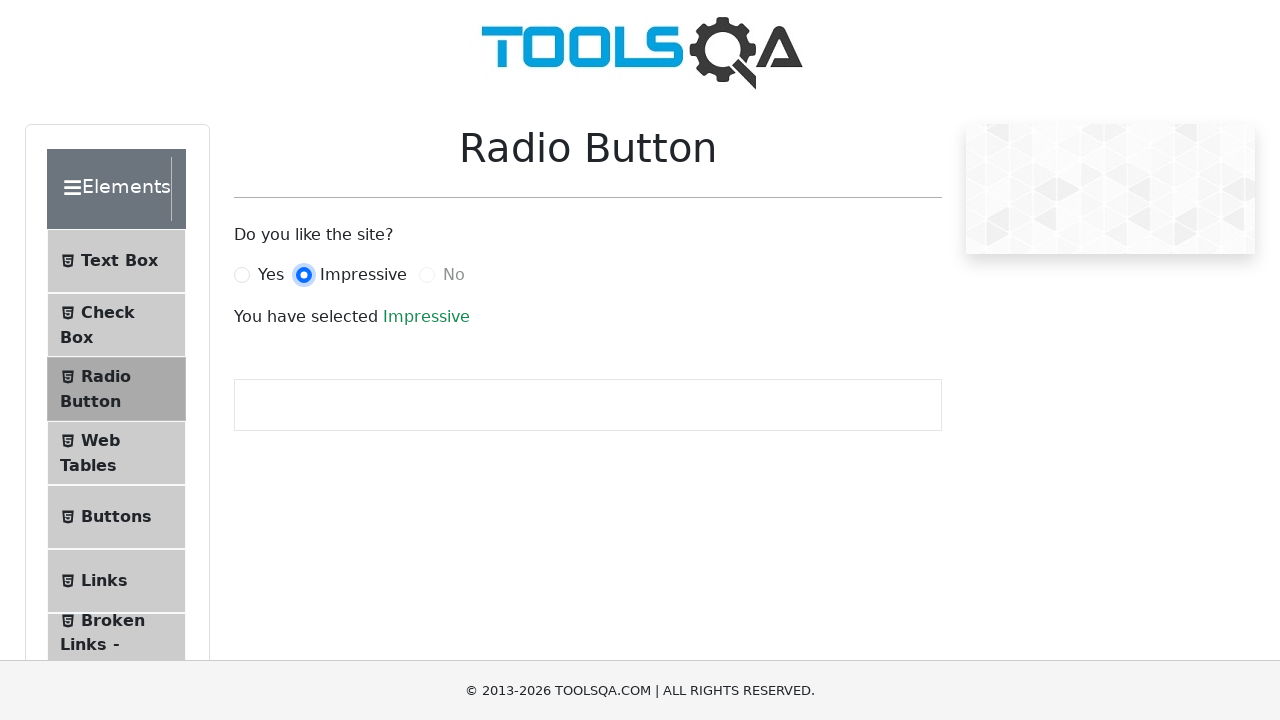

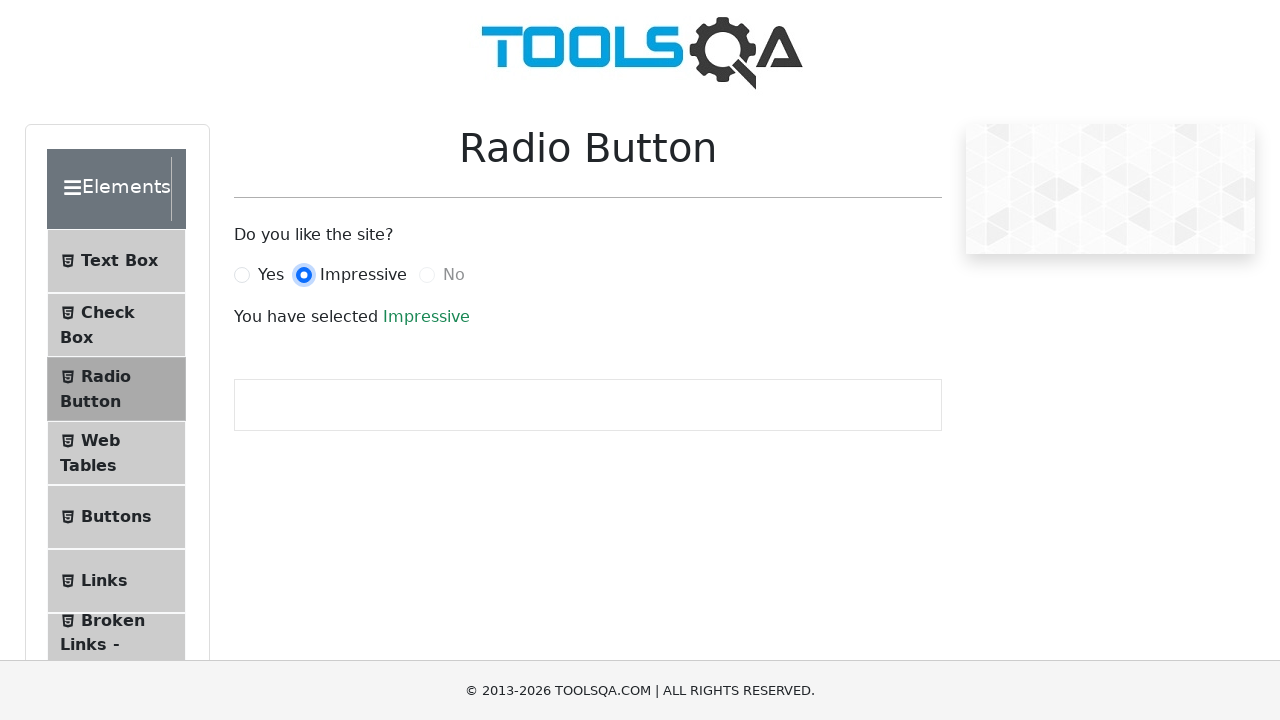